Tests the add-to-cart functionality on BrowserStack demo e-commerce site by selecting a product, clicking the add to cart button, and verifying the product appears in the cart.

Starting URL: https://bstackdemo.com/

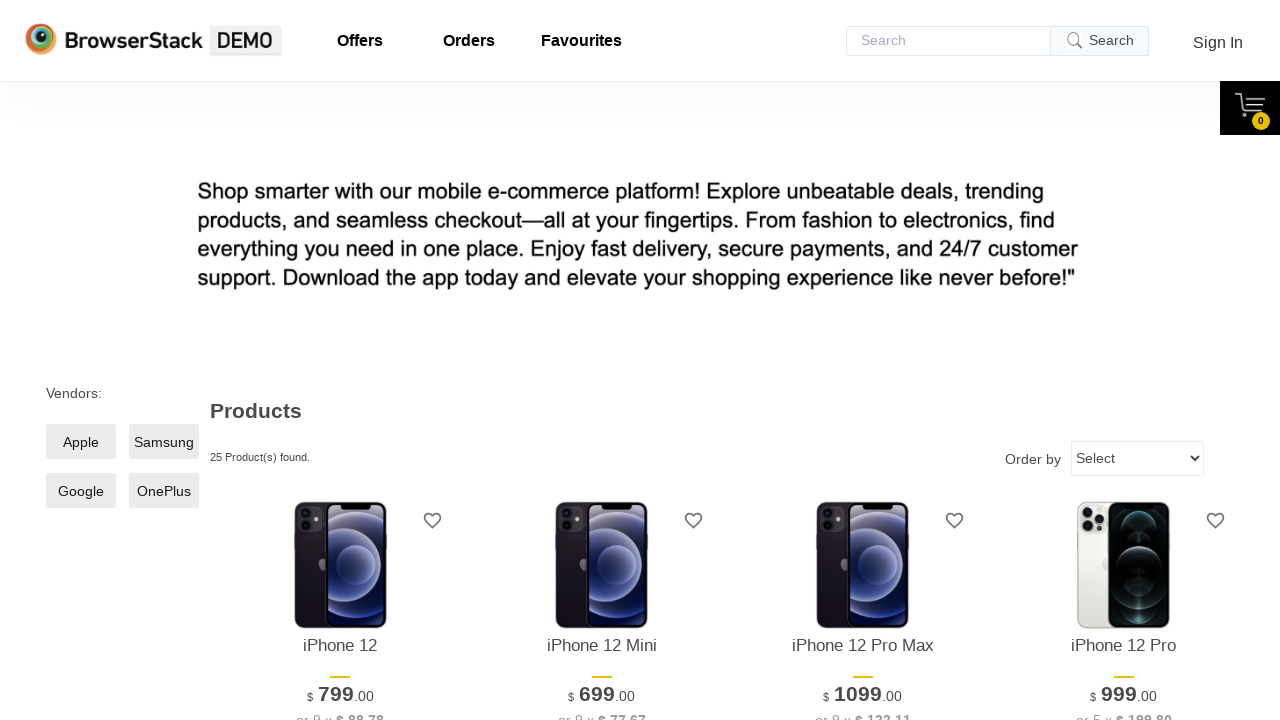

Page loaded and title verified to contain 'StackDemo'
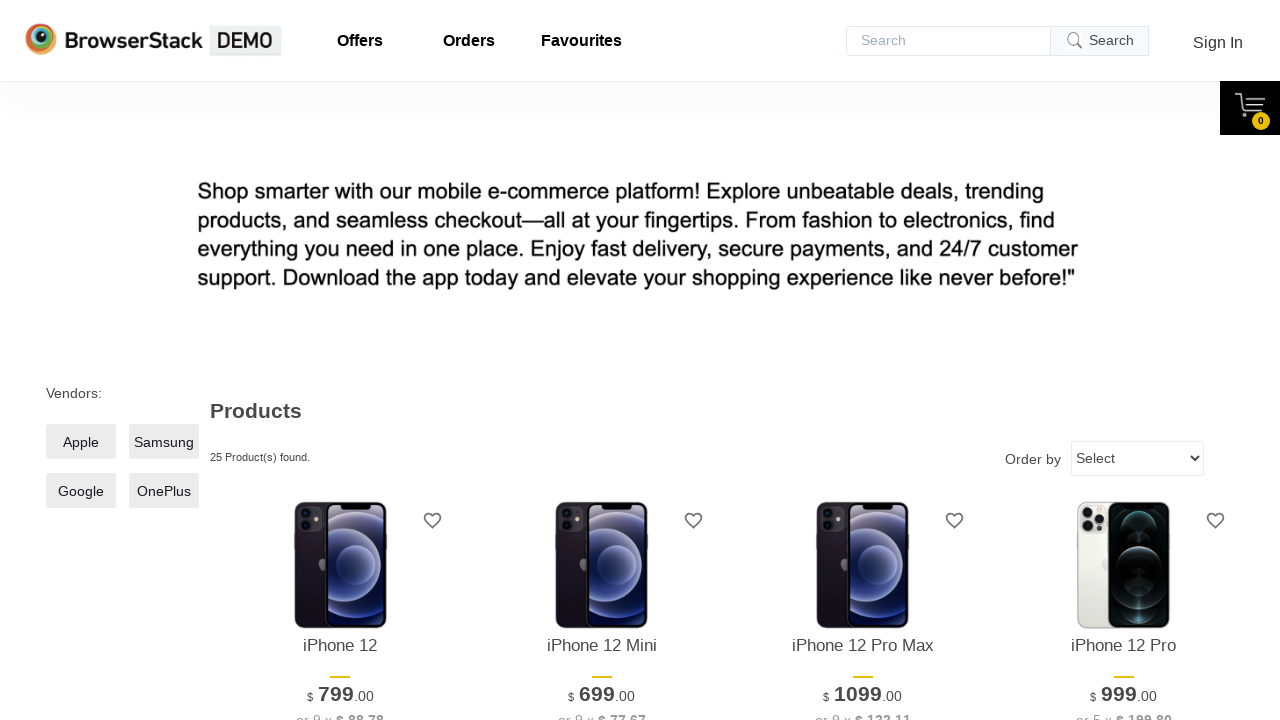

First product element became visible
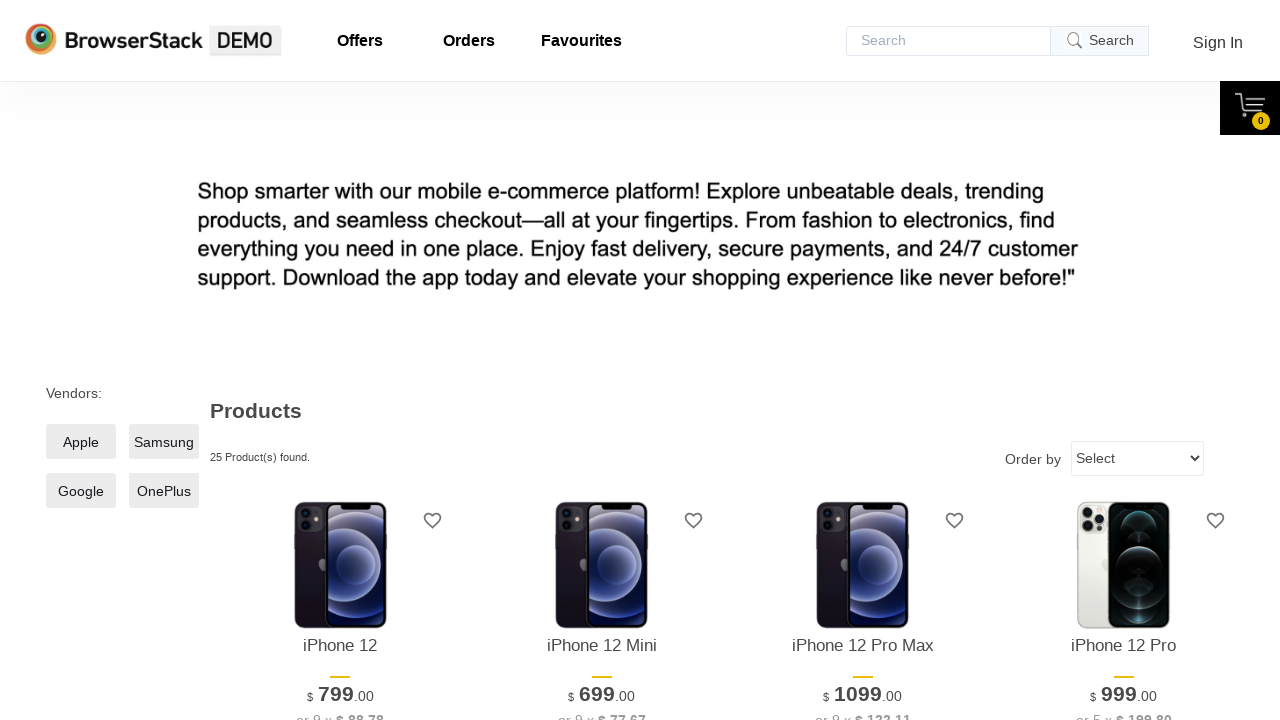

Retrieved first product name: 'iPhone 12'
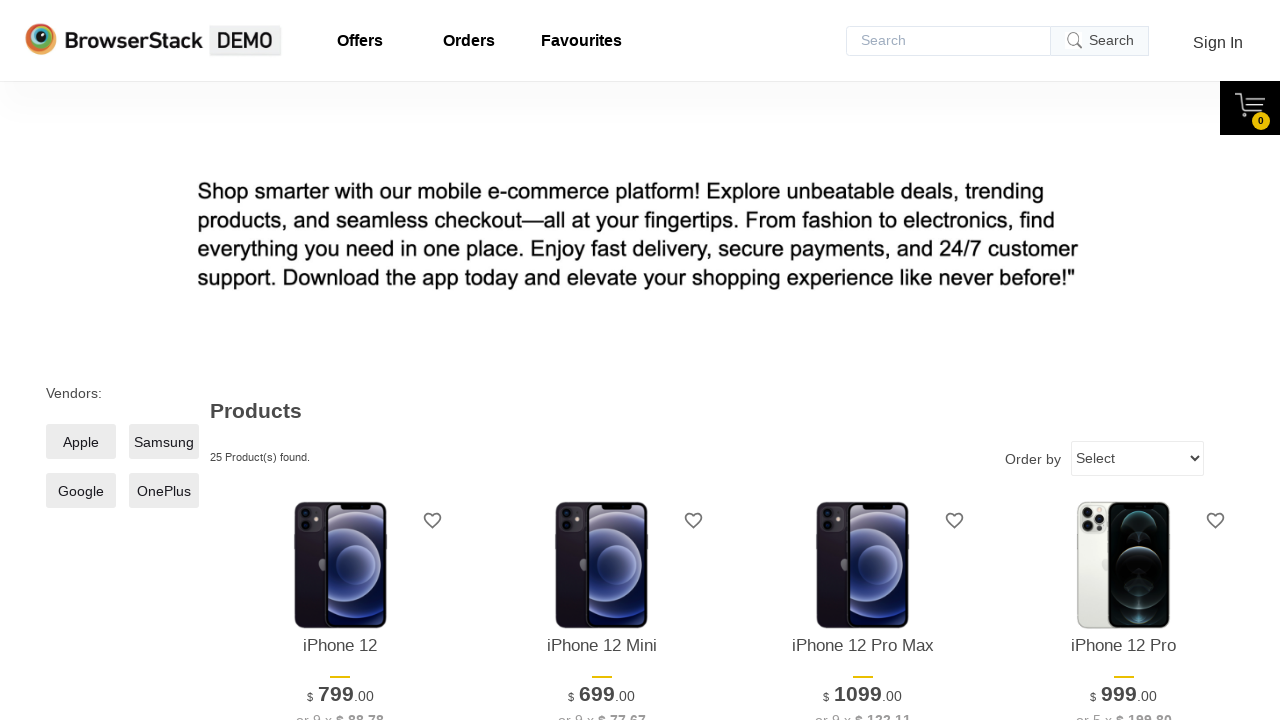

Add to Cart button became visible
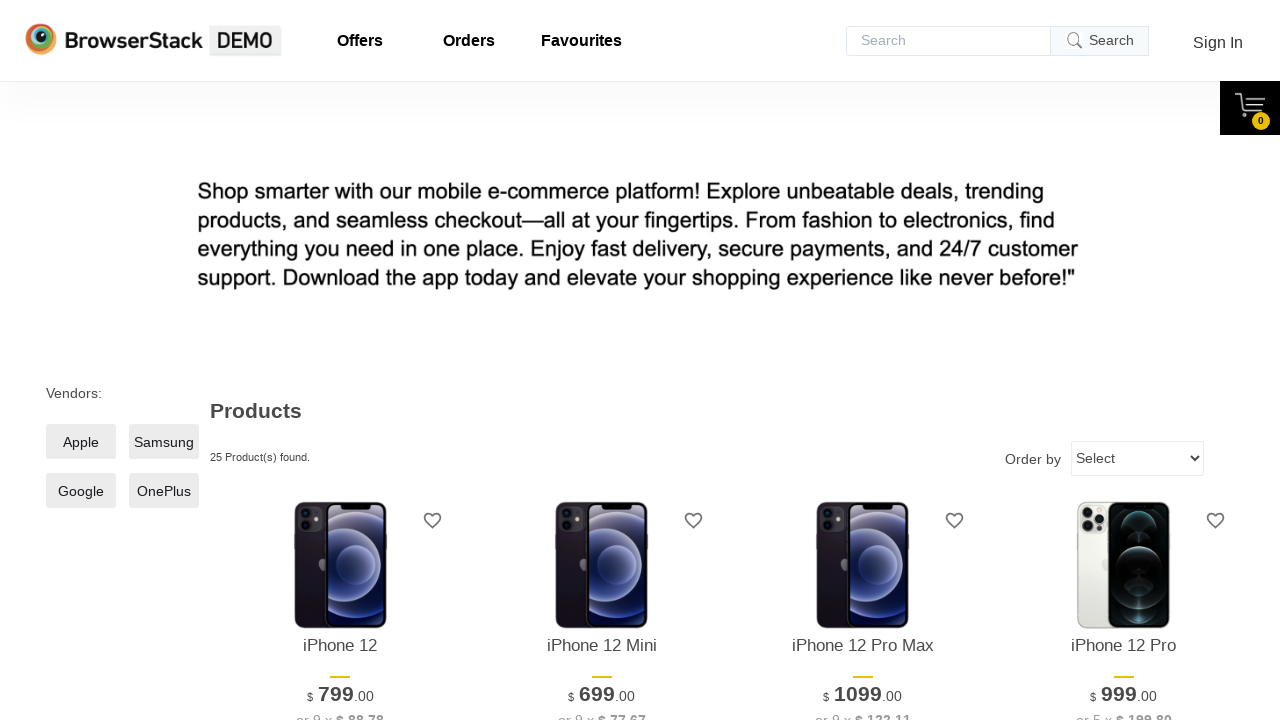

Clicked Add to Cart button for first product at (340, 361) on xpath=//*[@id="1"]/div[4]
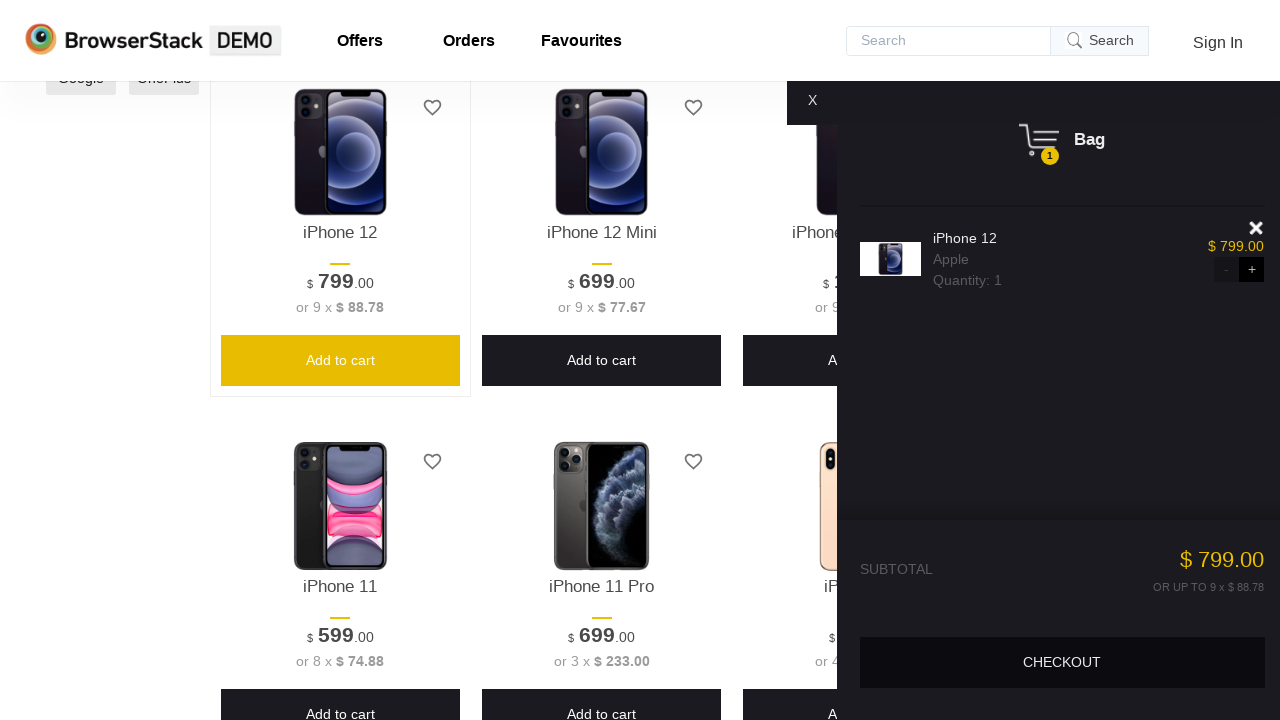

Product appeared in cart pane
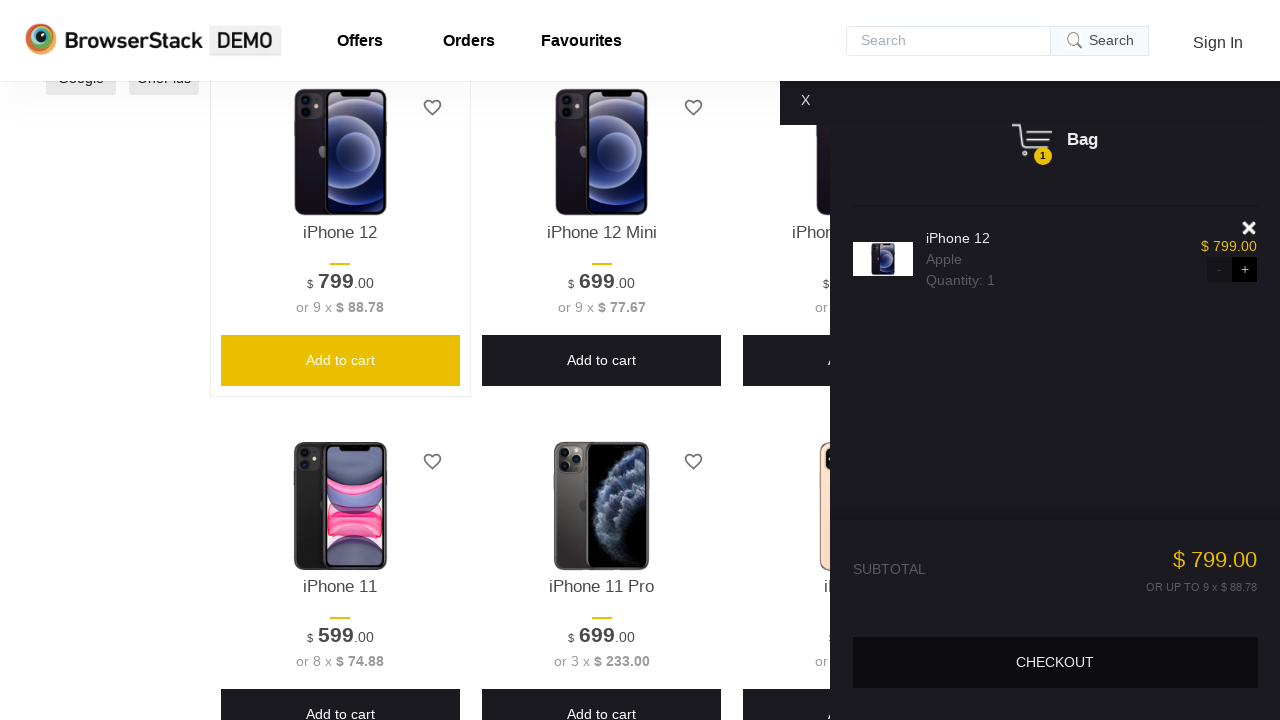

Retrieved product name from cart: 'iPhone 12'
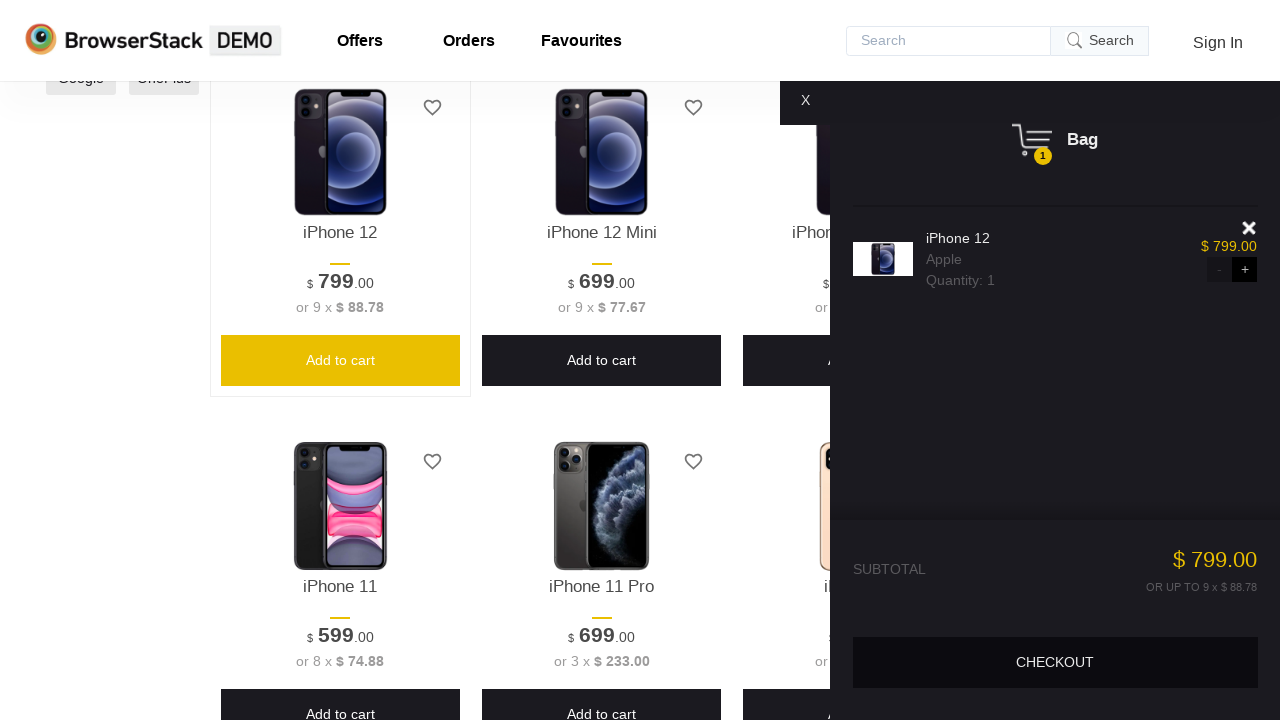

Assertion passed: product in cart matches selected product
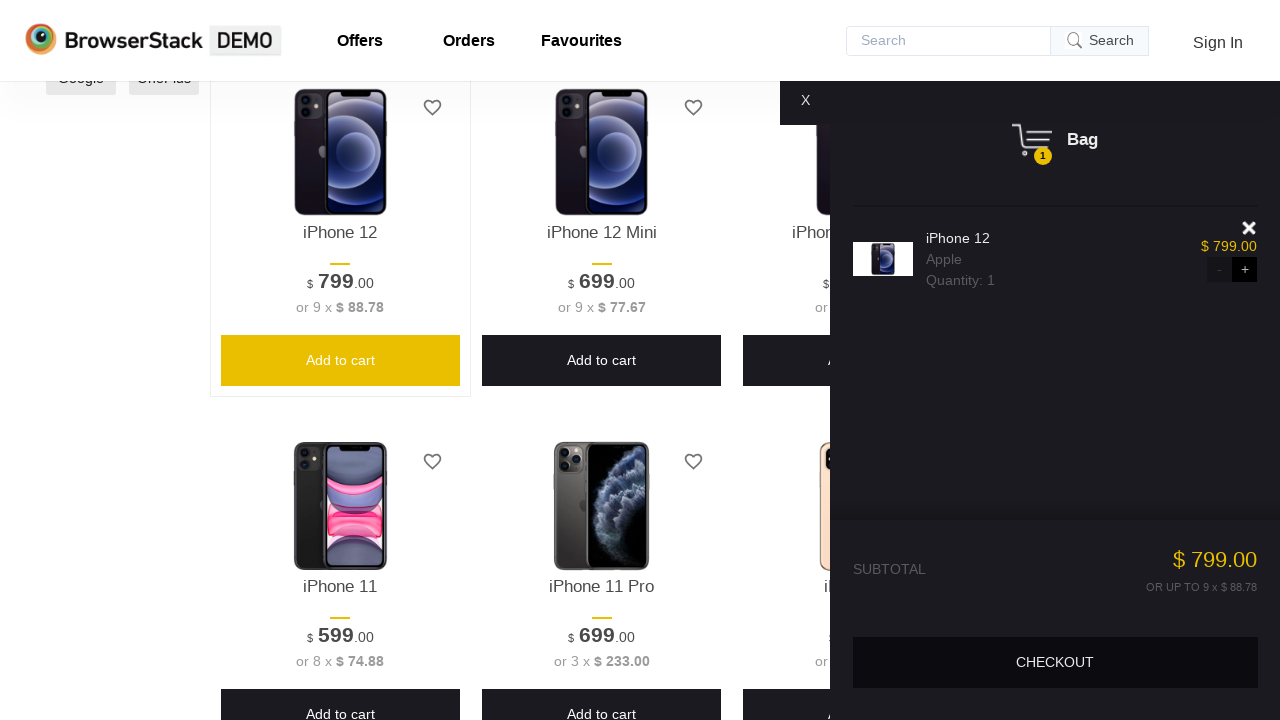

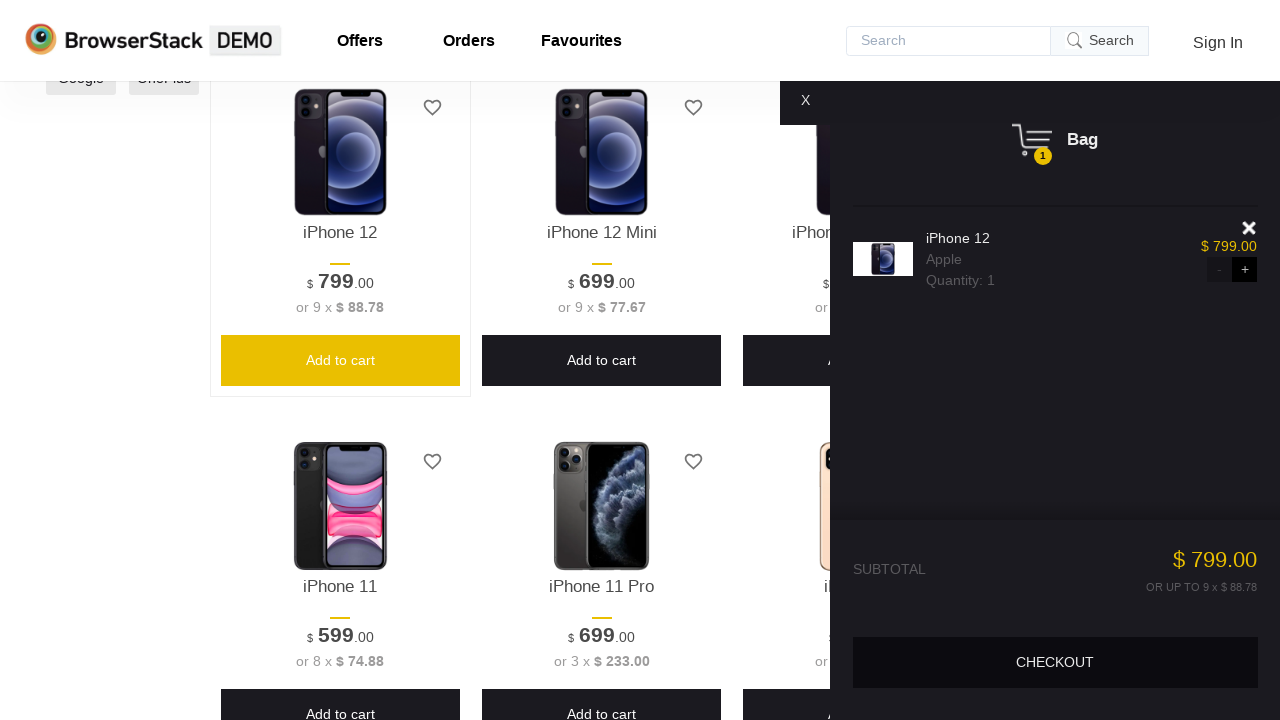